Automates user registration on an e-commerce test site by creating multiple new accounts with randomly generated user details

Starting URL: https://mystore-testlab.coderslab.pl/index.php

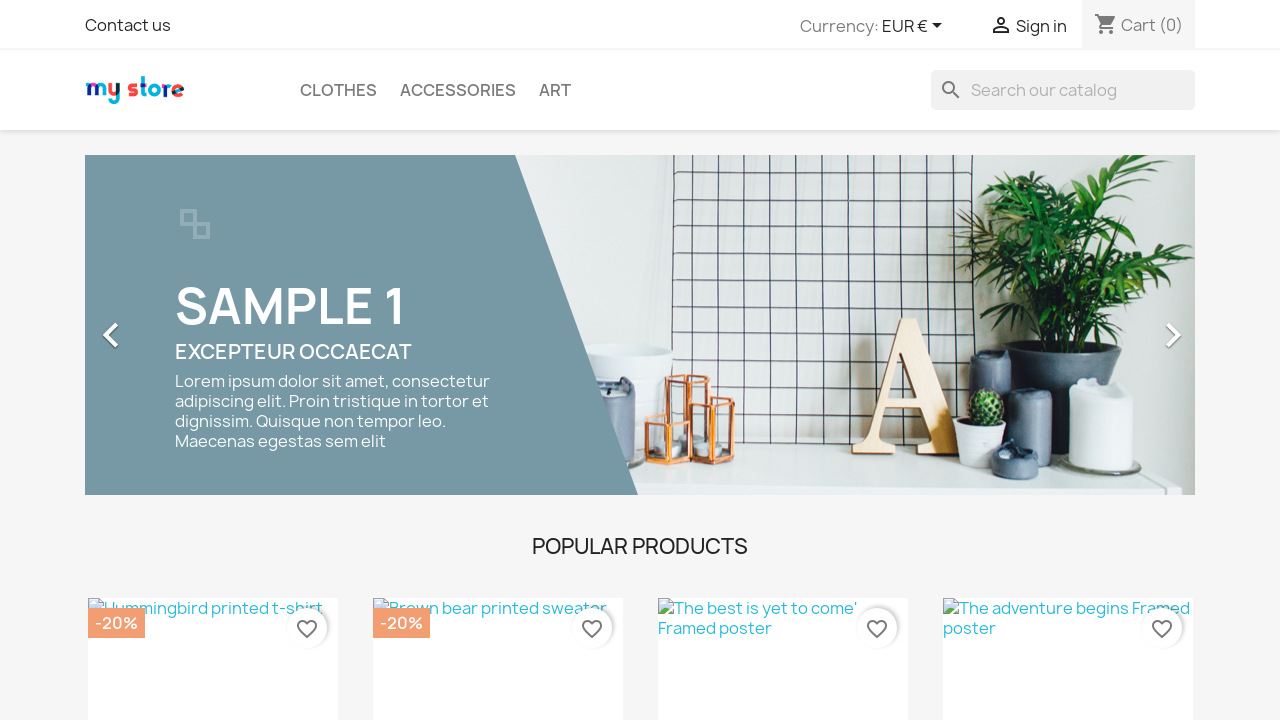

Clicked Sign In link for user 1 at (1041, 26) on xpath=//*[@id="_desktop_user_info"]/div/a/span
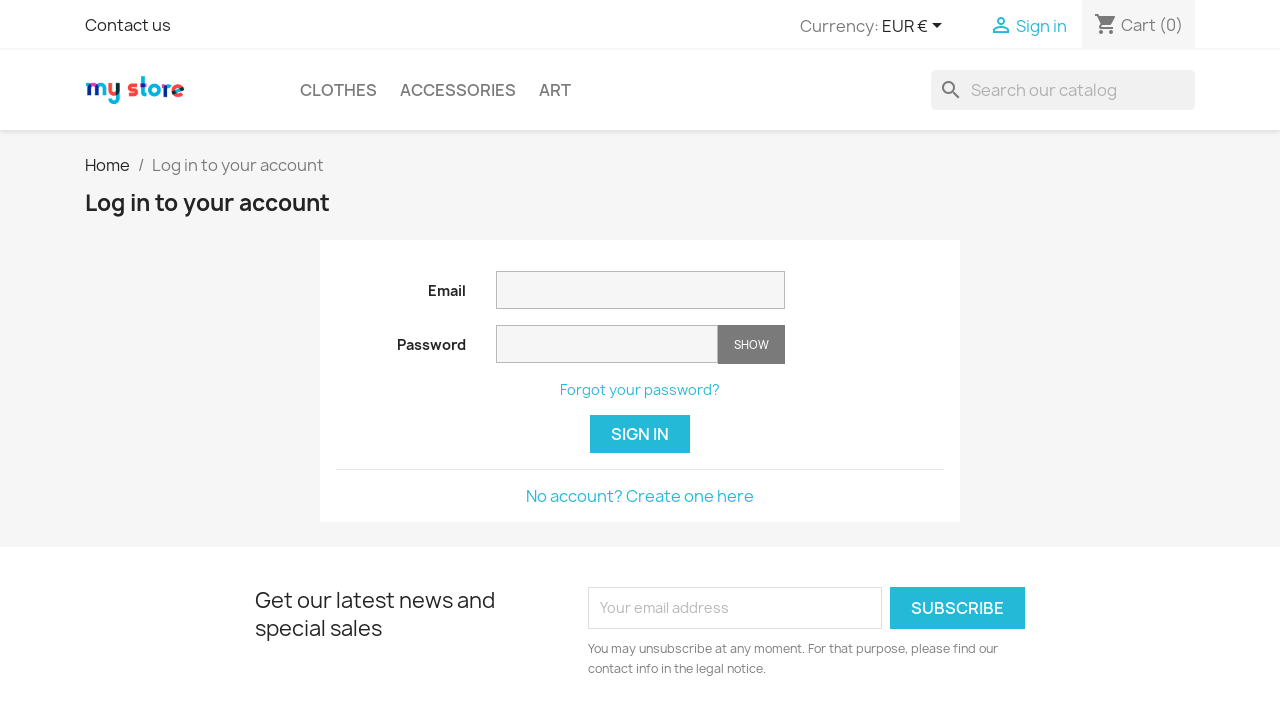

Clicked 'Create one here' link for user 1 at (640, 496) on xpath=//*[@id="content"]/div/a
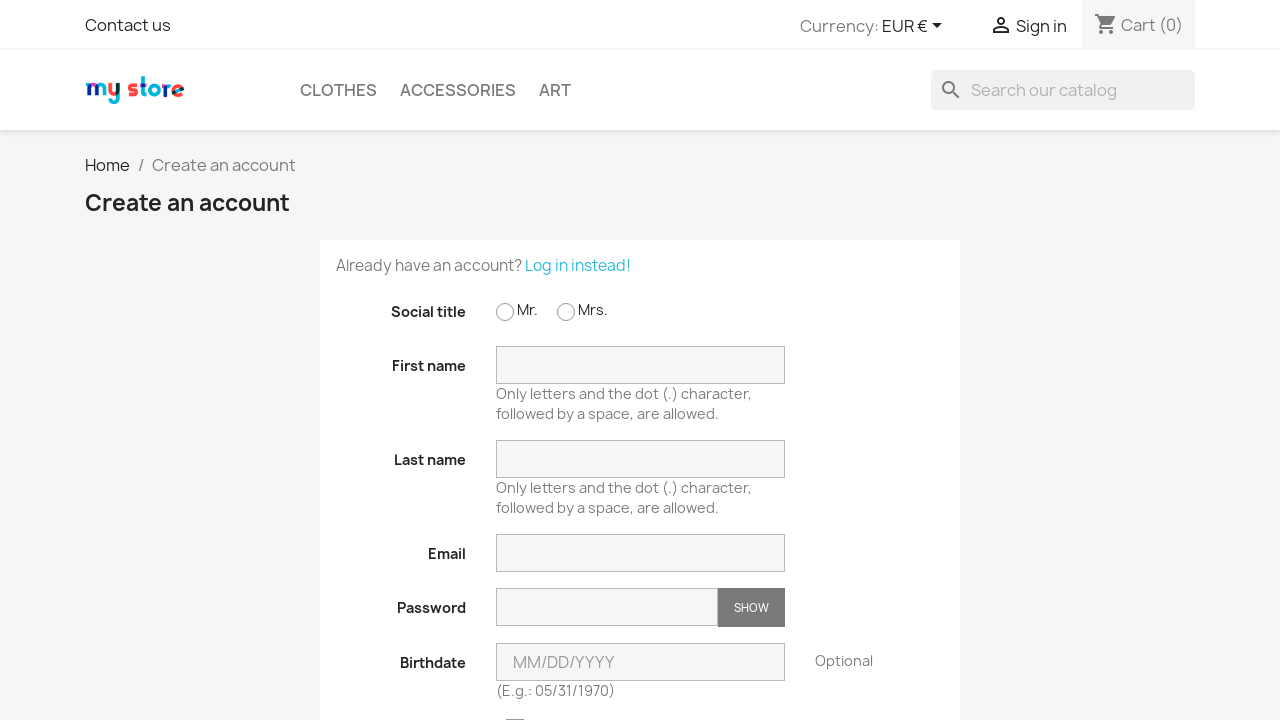

Selected Mr. gender for user 1 at (506, 313) on #field-id_gender-1
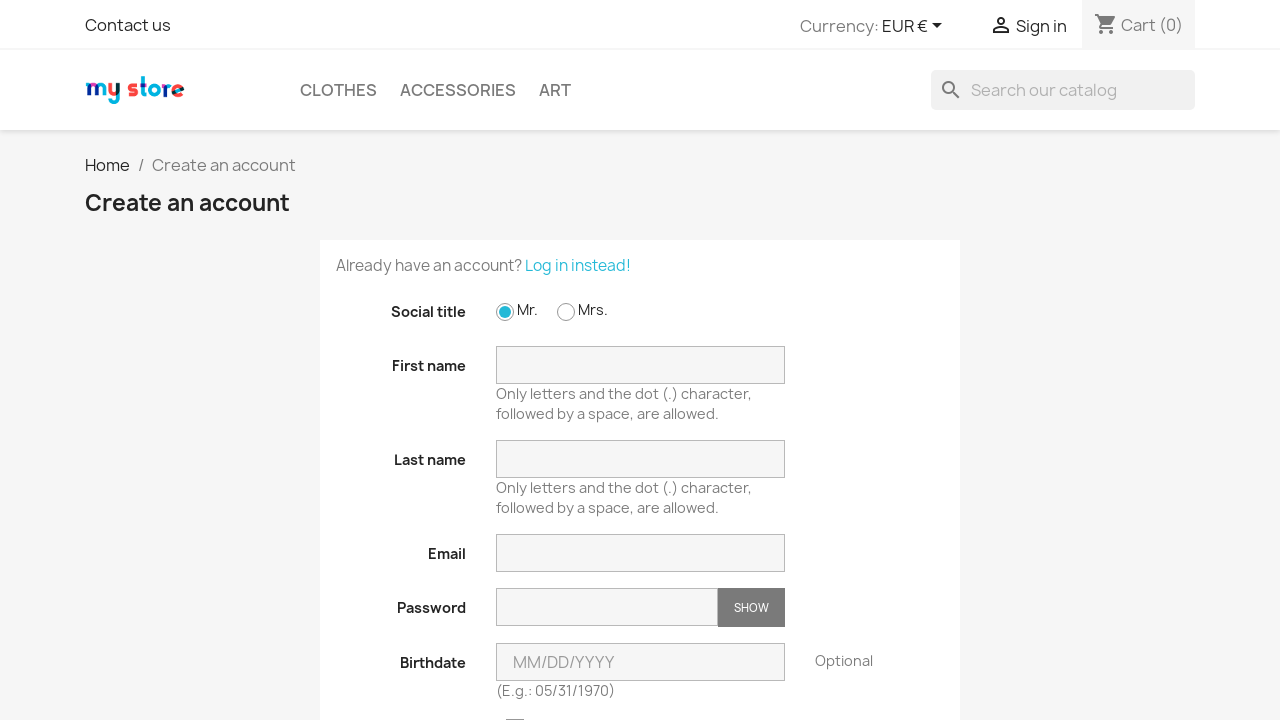

Filled first name 'vkOqFqCb' for user 1 on #field-firstname
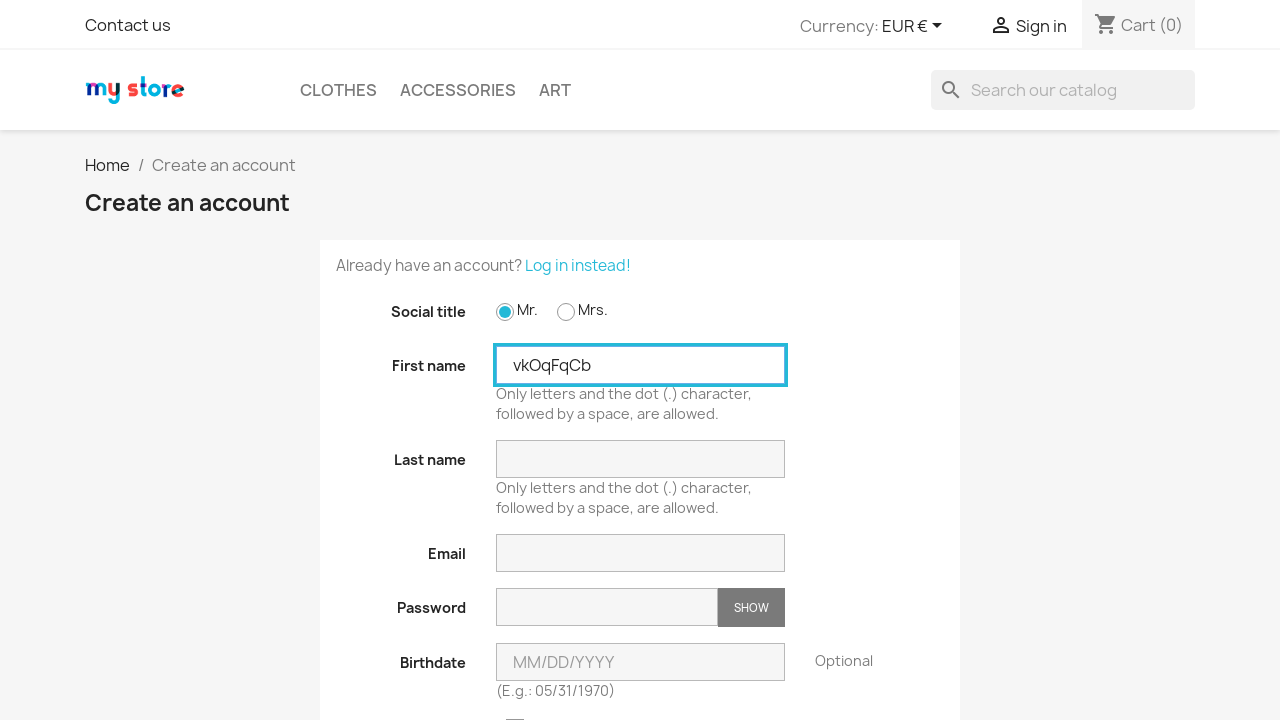

Filled last name 'VdxqXRuLCW' for user 1 on #field-lastname
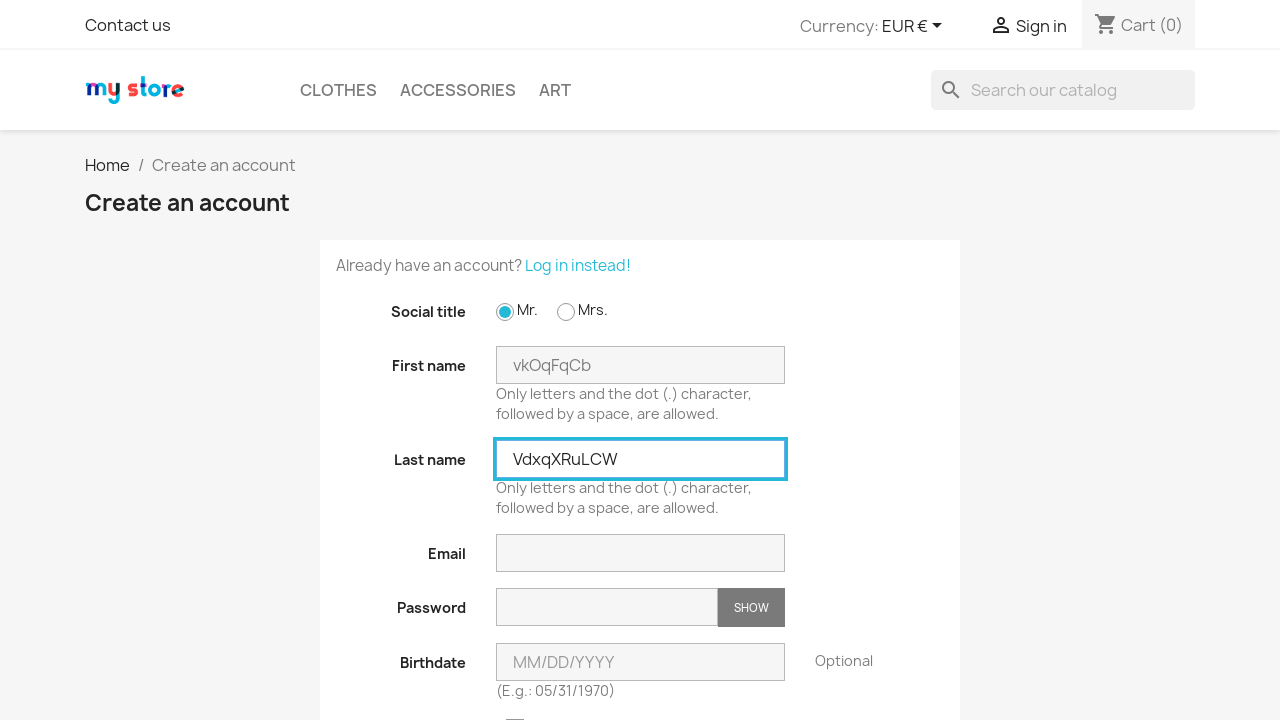

Filled email 'testKbDEaHfkdQ@chrome.com' for user 1 on #field-email
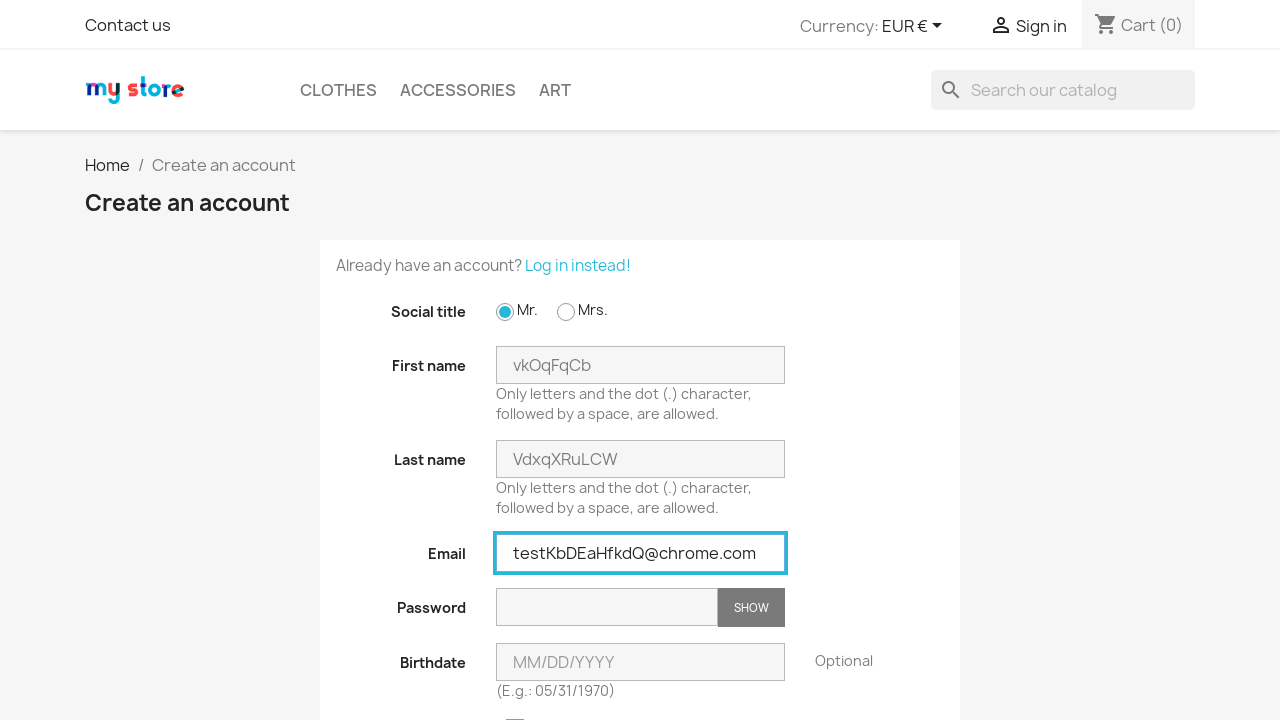

Filled password for user 1 on #field-password
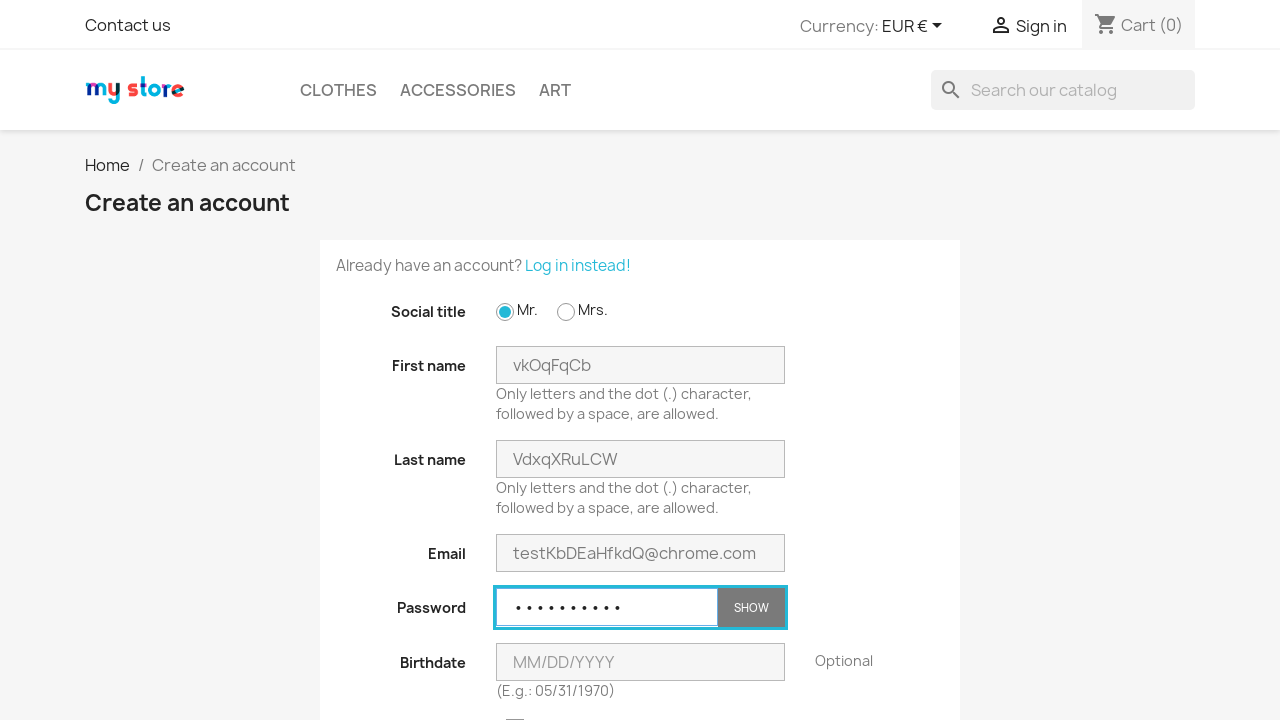

Checked customer privacy checkbox for user 1 at (514, 361) on xpath=/html/body/main/section/div/div/section/div/section/form/div/div[8]/div[1]
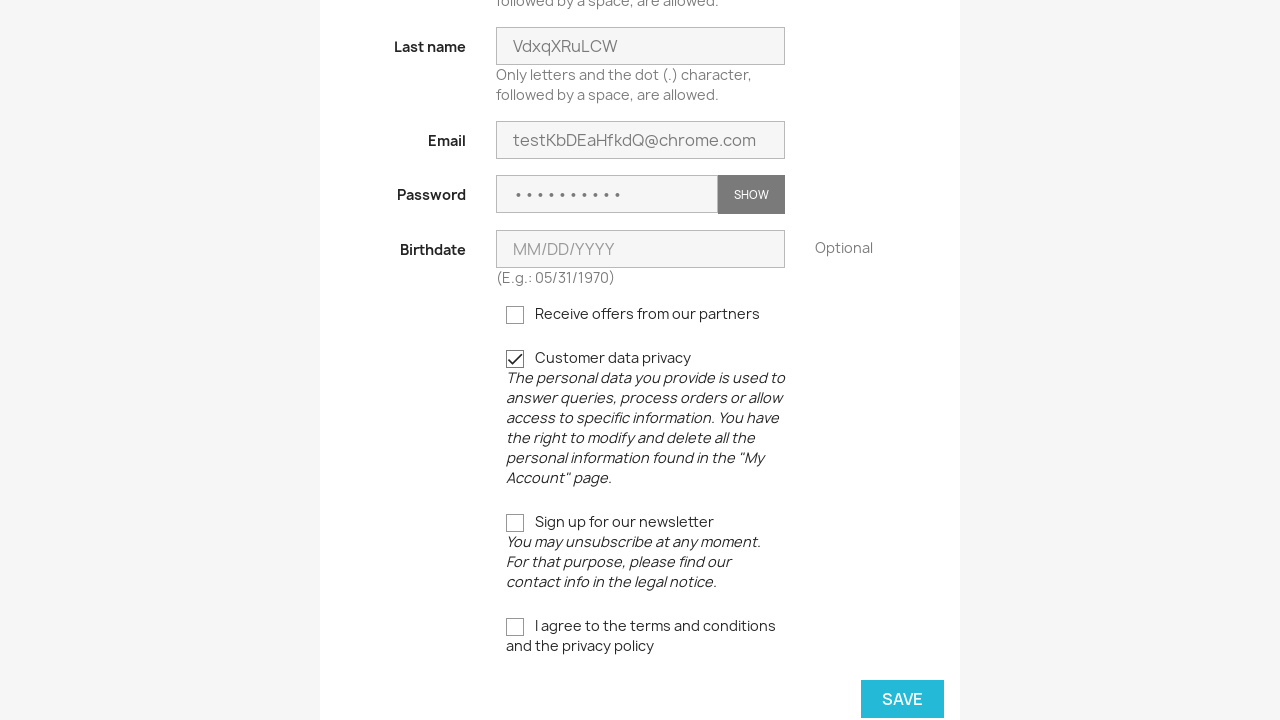

Clicked Save button to complete registration for user 1 at (902, 699) on xpath=//*[@id="customer-form"]/footer/button
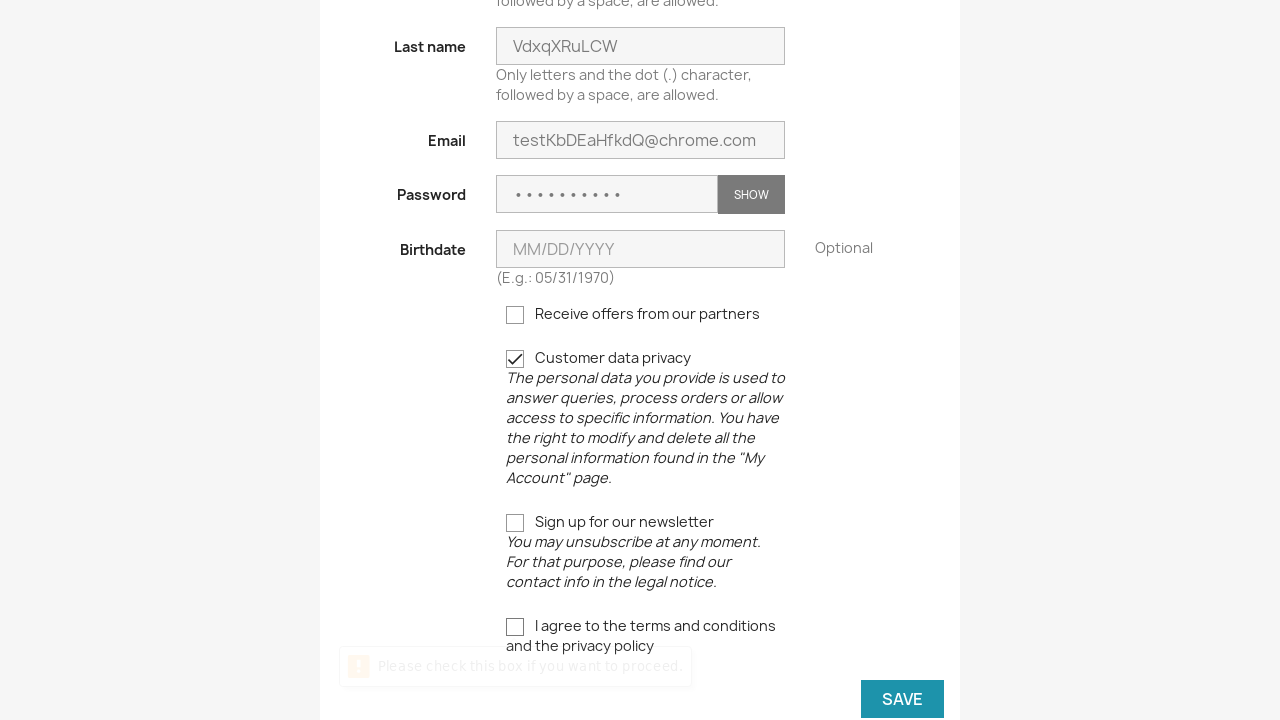

Waited 2 seconds for registration to complete for user 1
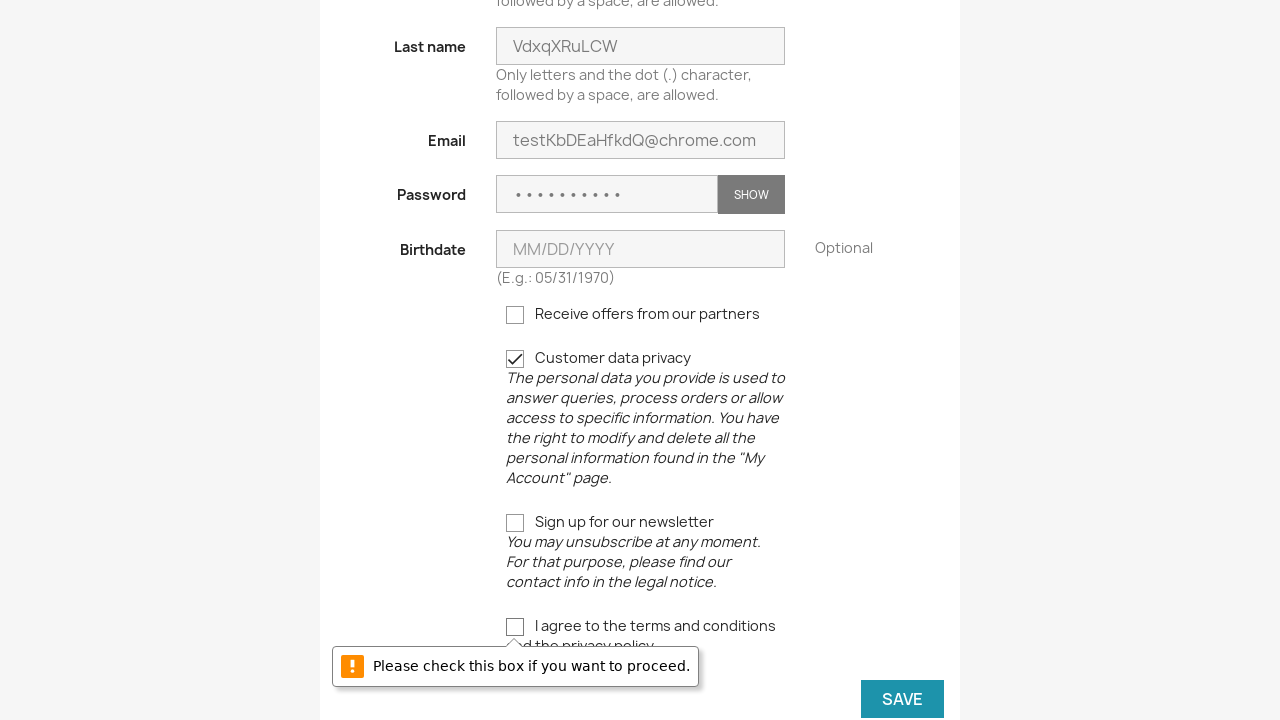

Clicked Sign In link for user 2 at (1041, 26) on xpath=//*[@id="_desktop_user_info"]/div/a/span
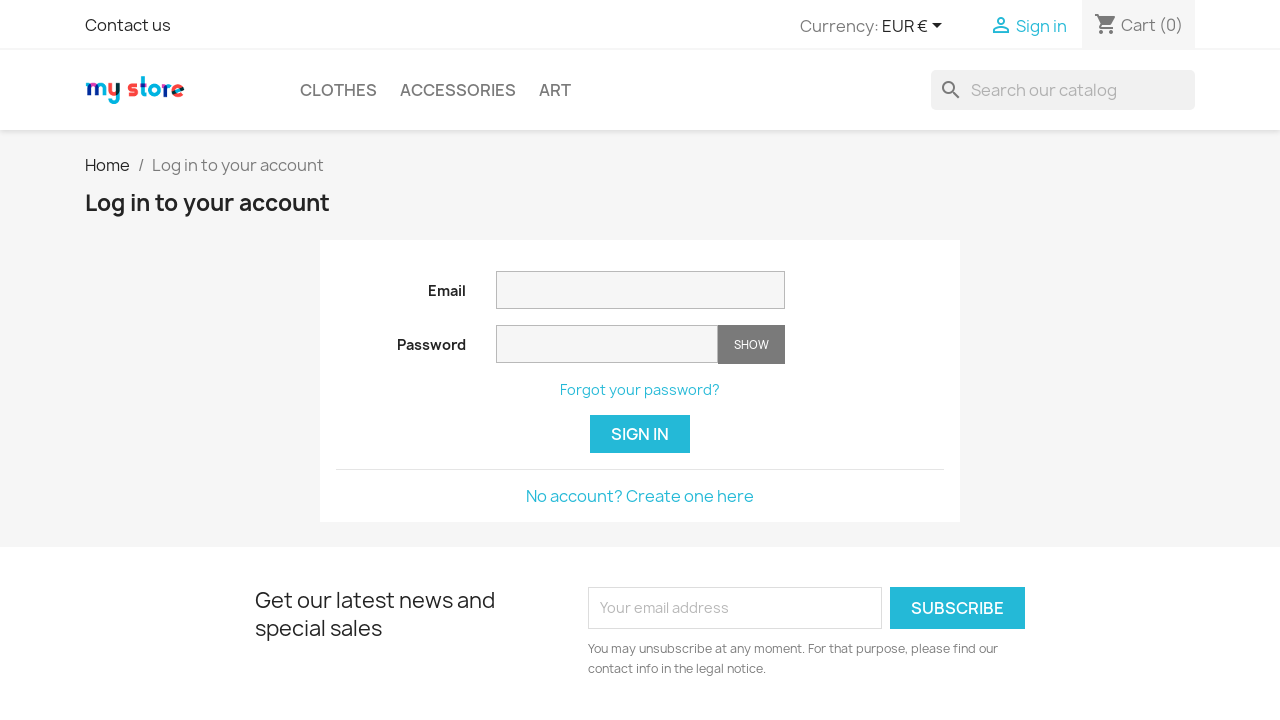

Clicked 'Create one here' link for user 2 at (640, 496) on xpath=//*[@id="content"]/div/a
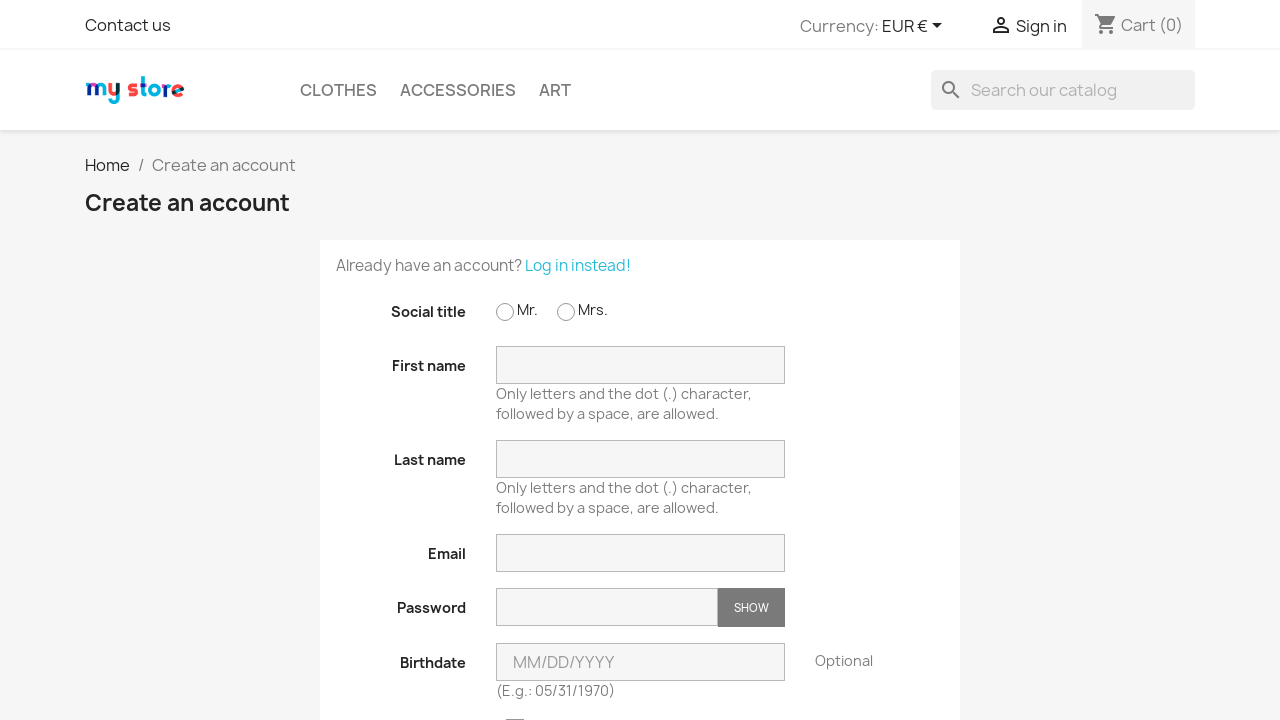

Selected Mr. gender for user 2 at (506, 313) on #field-id_gender-1
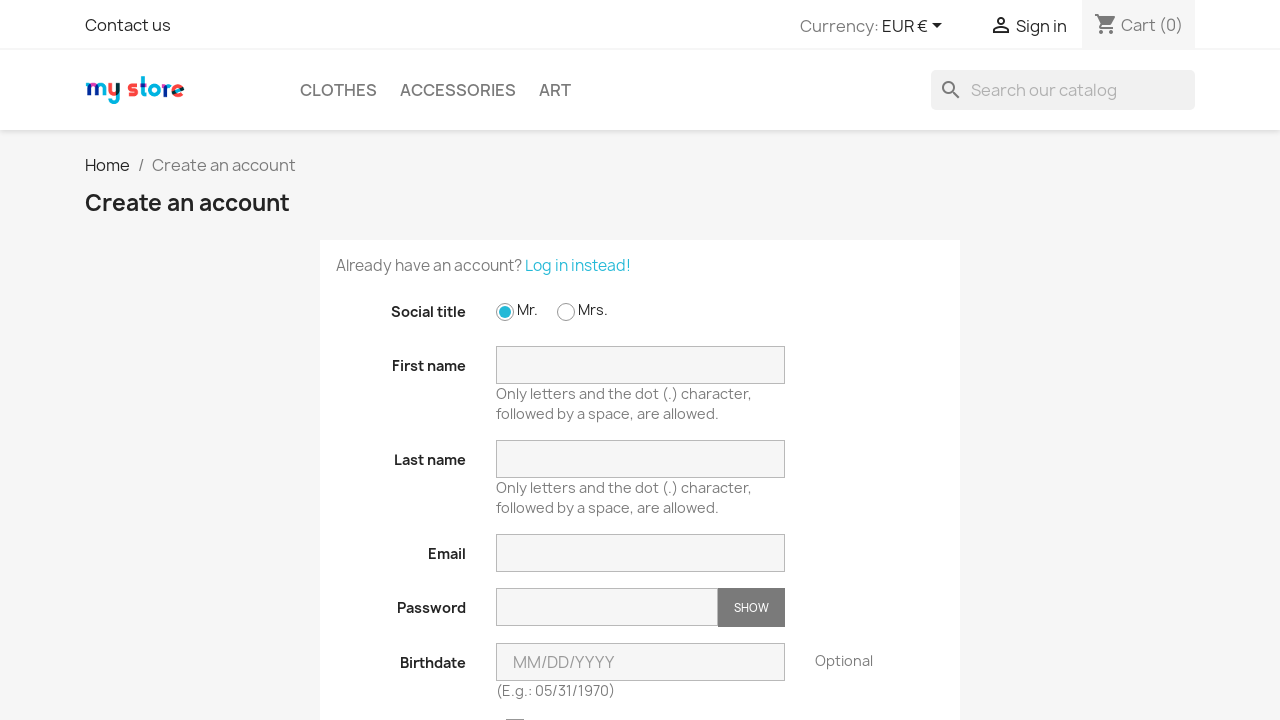

Filled first name 'ggxpRpfx' for user 2 on #field-firstname
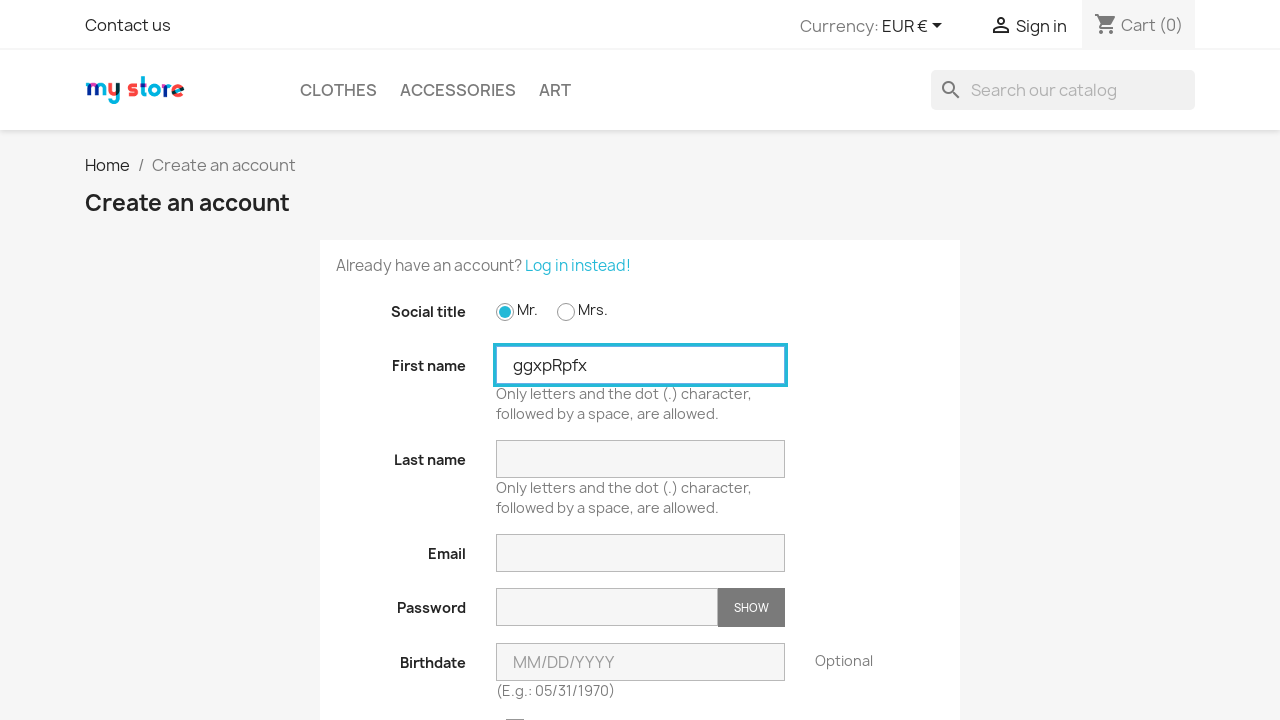

Filled last name 'glESnBhoAO' for user 2 on #field-lastname
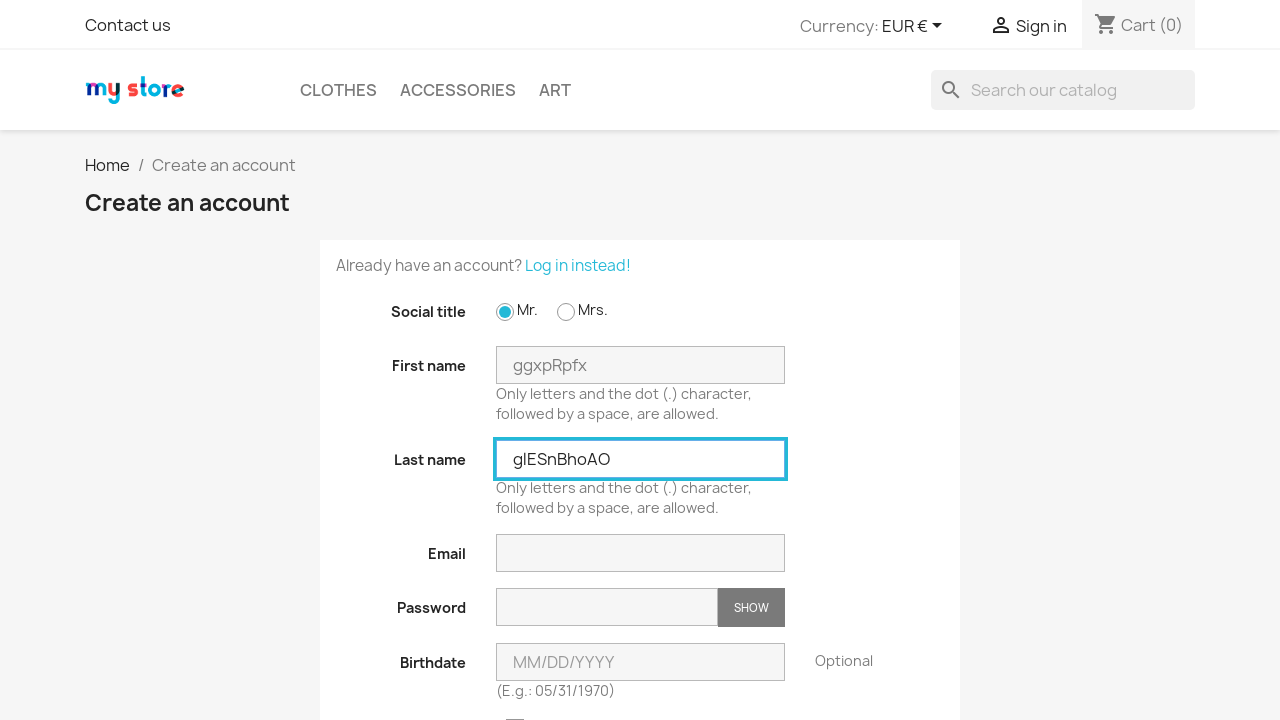

Filled email 'testzycCaePZnf@chrome.com' for user 2 on #field-email
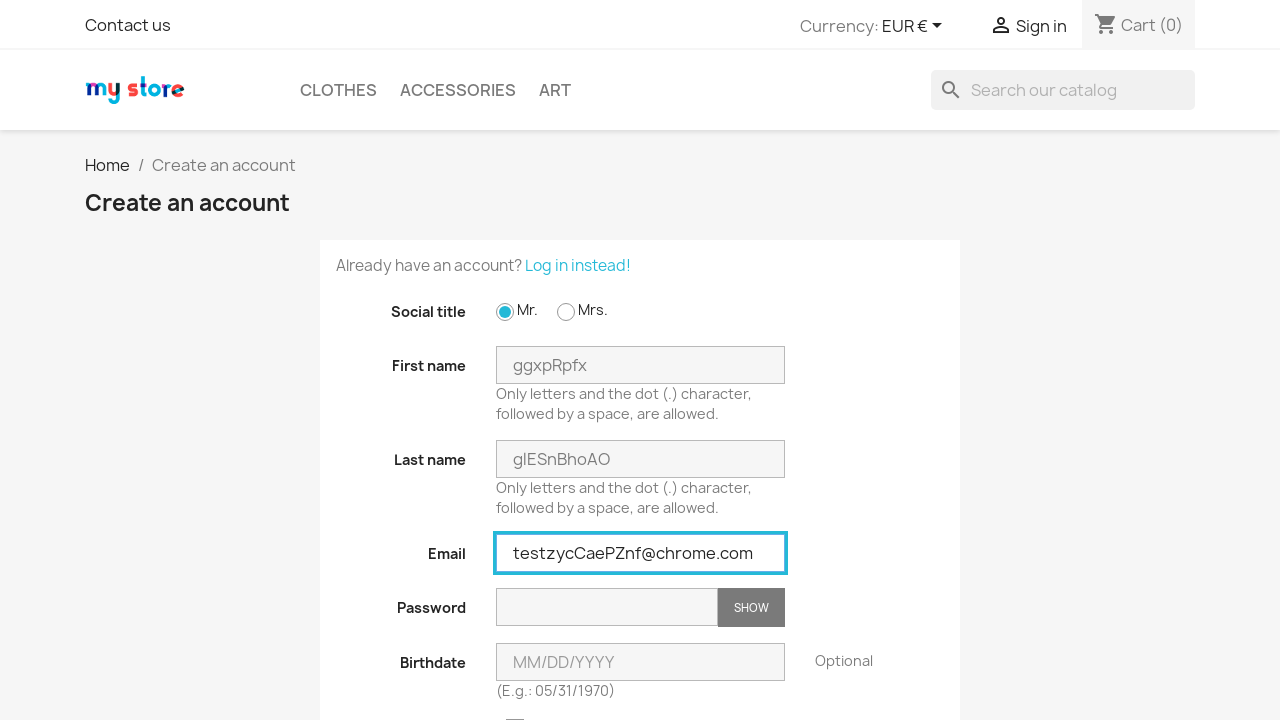

Filled password for user 2 on #field-password
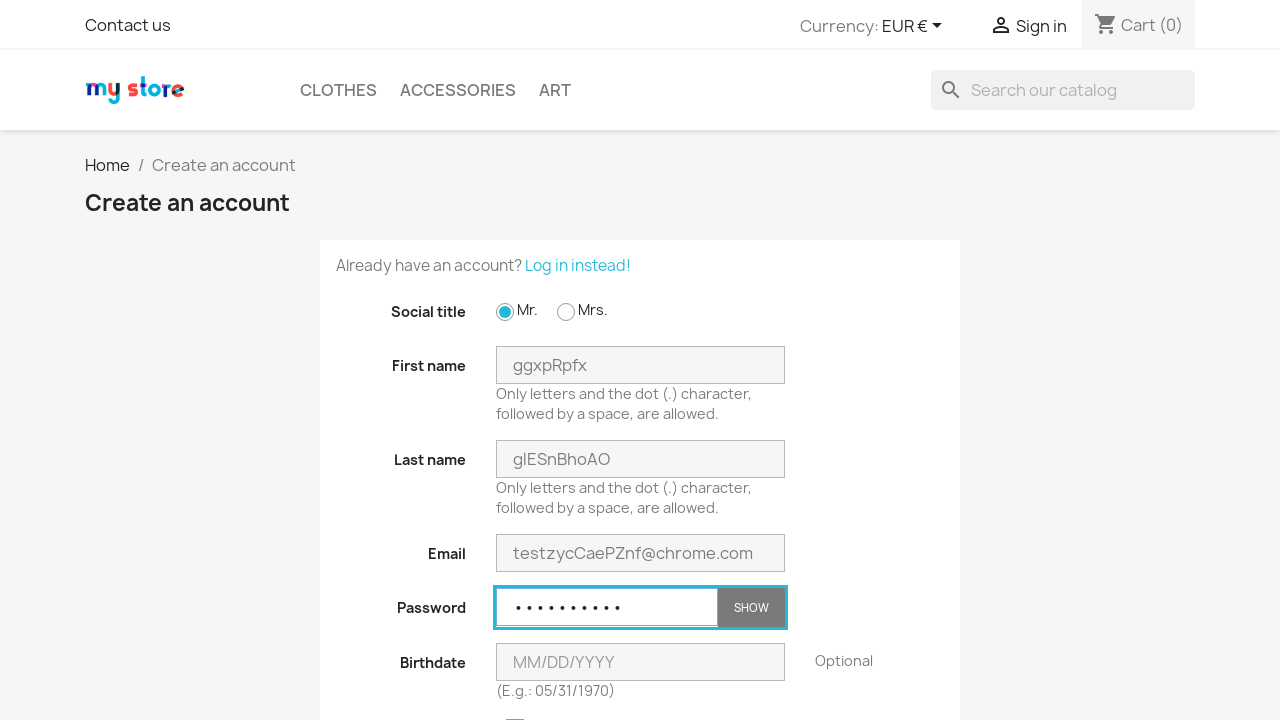

Checked customer privacy checkbox for user 2 at (514, 361) on xpath=/html/body/main/section/div/div/section/div/section/form/div/div[8]/div[1]
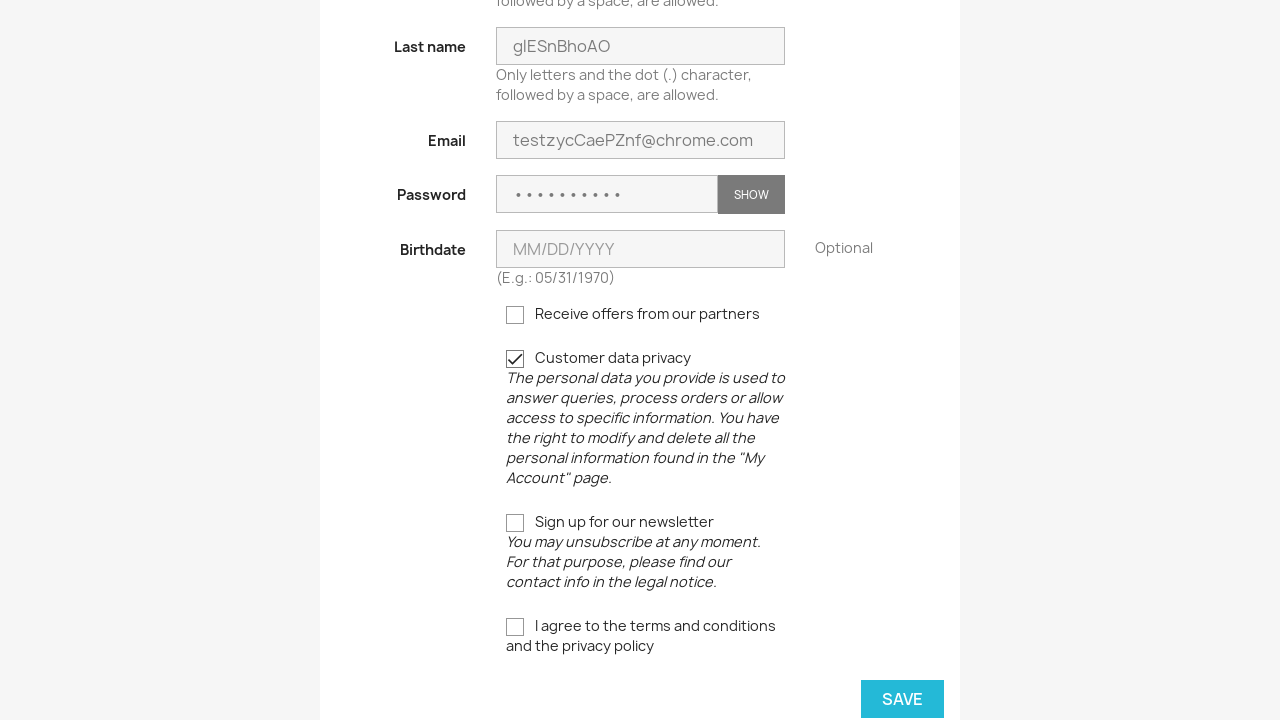

Clicked Save button to complete registration for user 2 at (902, 699) on xpath=//*[@id="customer-form"]/footer/button
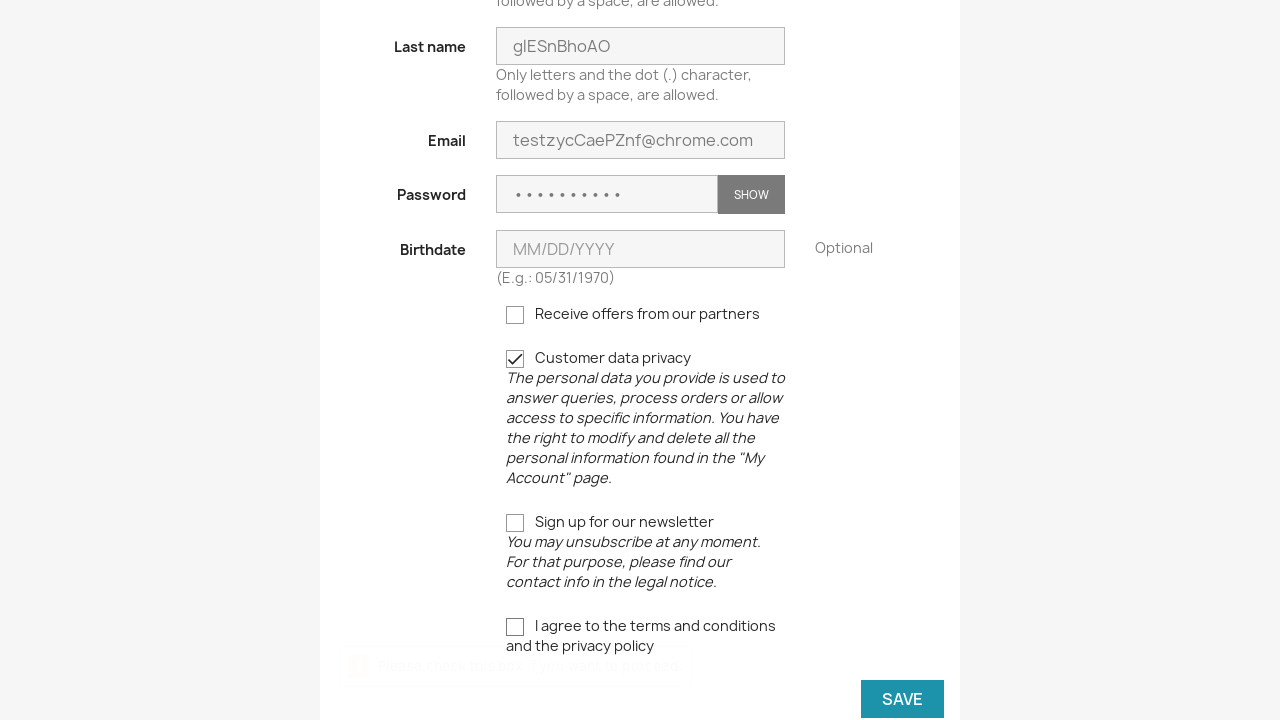

Waited 2 seconds for registration to complete for user 2
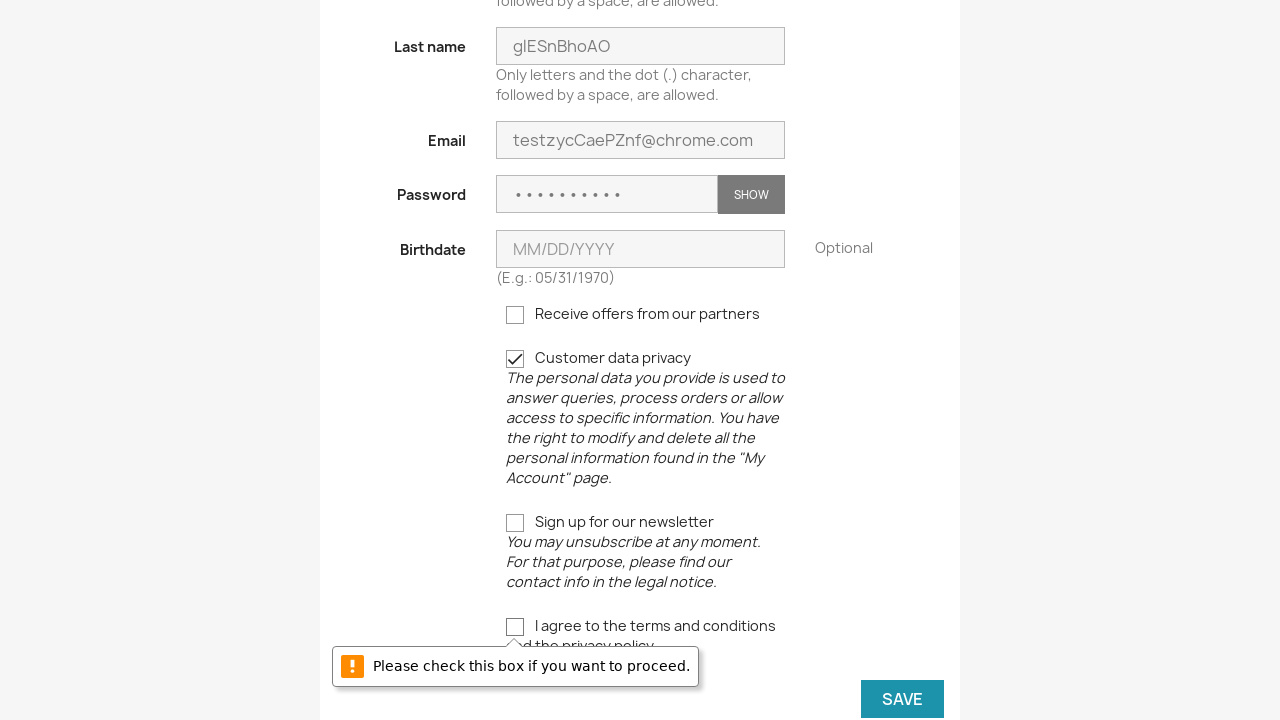

Clicked Sign In link for user 3 at (1041, 26) on xpath=//*[@id="_desktop_user_info"]/div/a/span
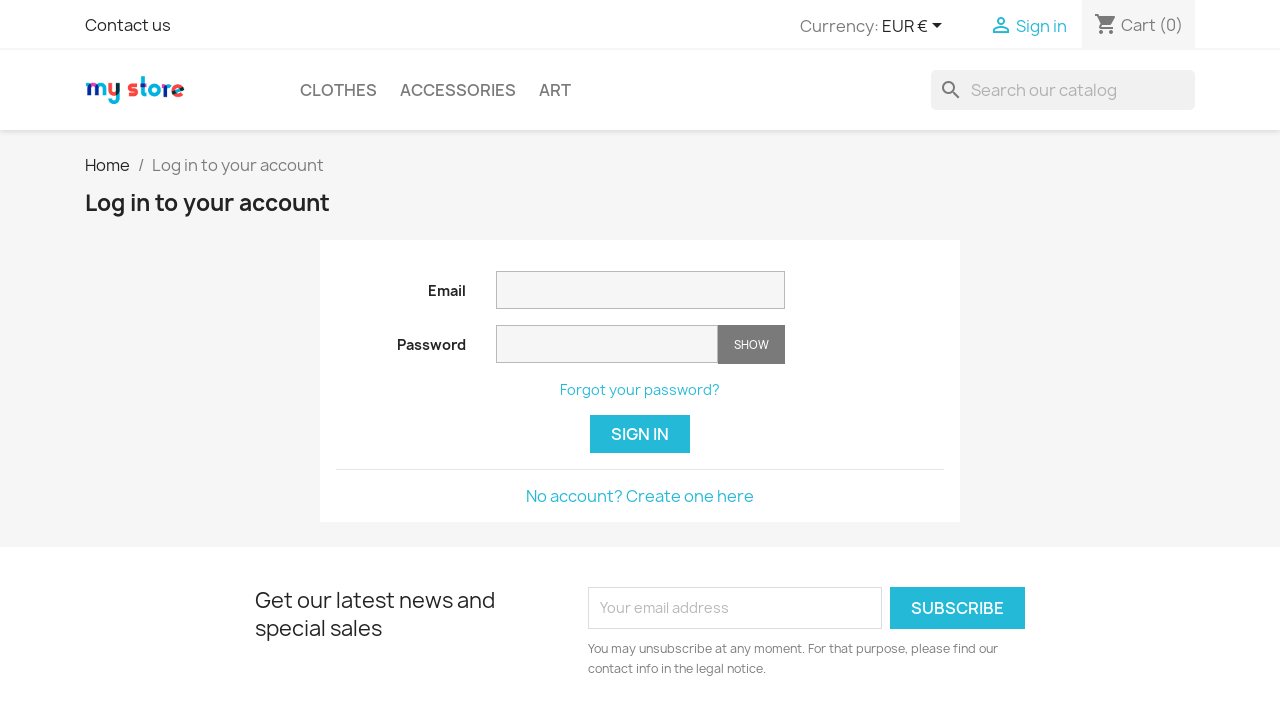

Clicked 'Create one here' link for user 3 at (640, 496) on xpath=//*[@id="content"]/div/a
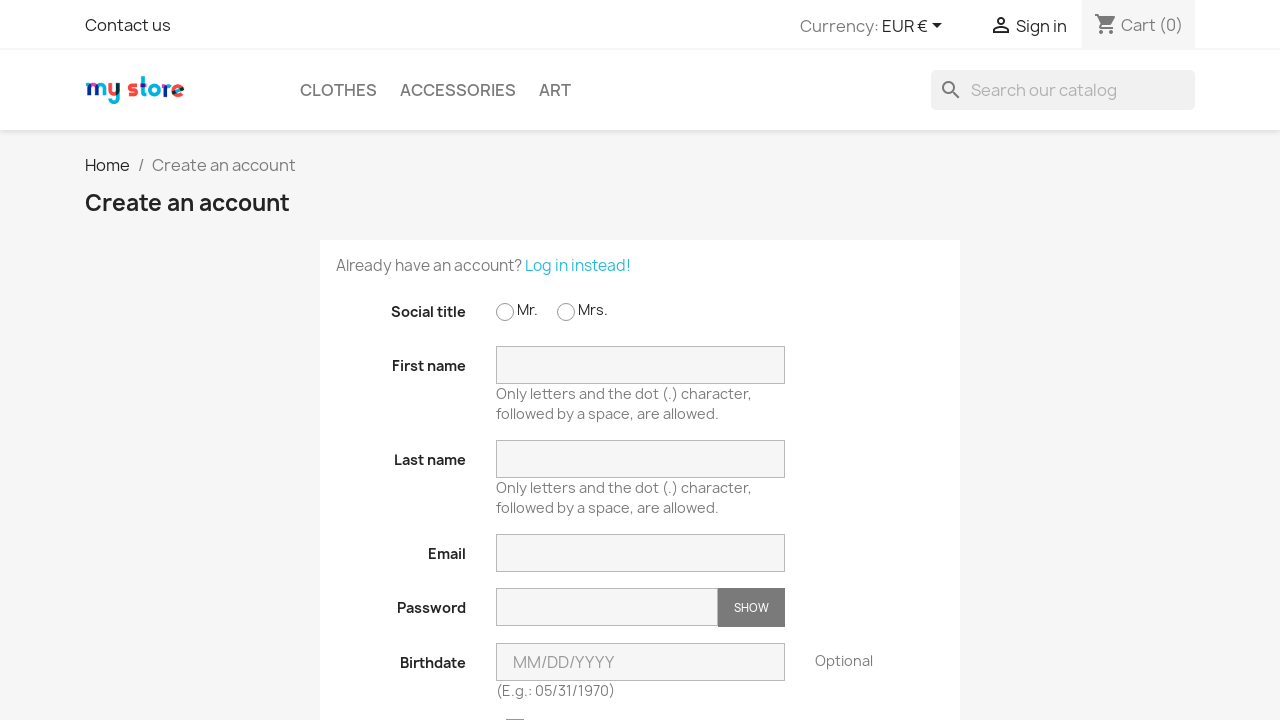

Selected Mr. gender for user 3 at (506, 313) on #field-id_gender-1
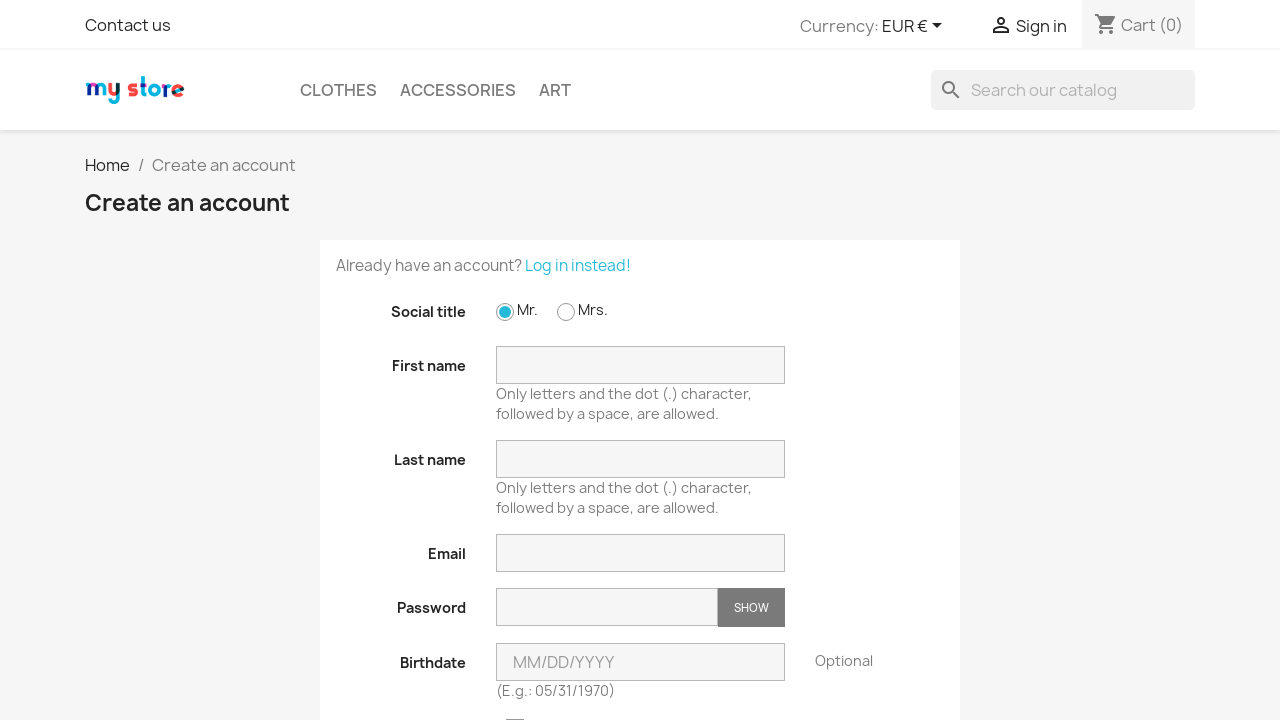

Filled first name 'bKzuWBFc' for user 3 on #field-firstname
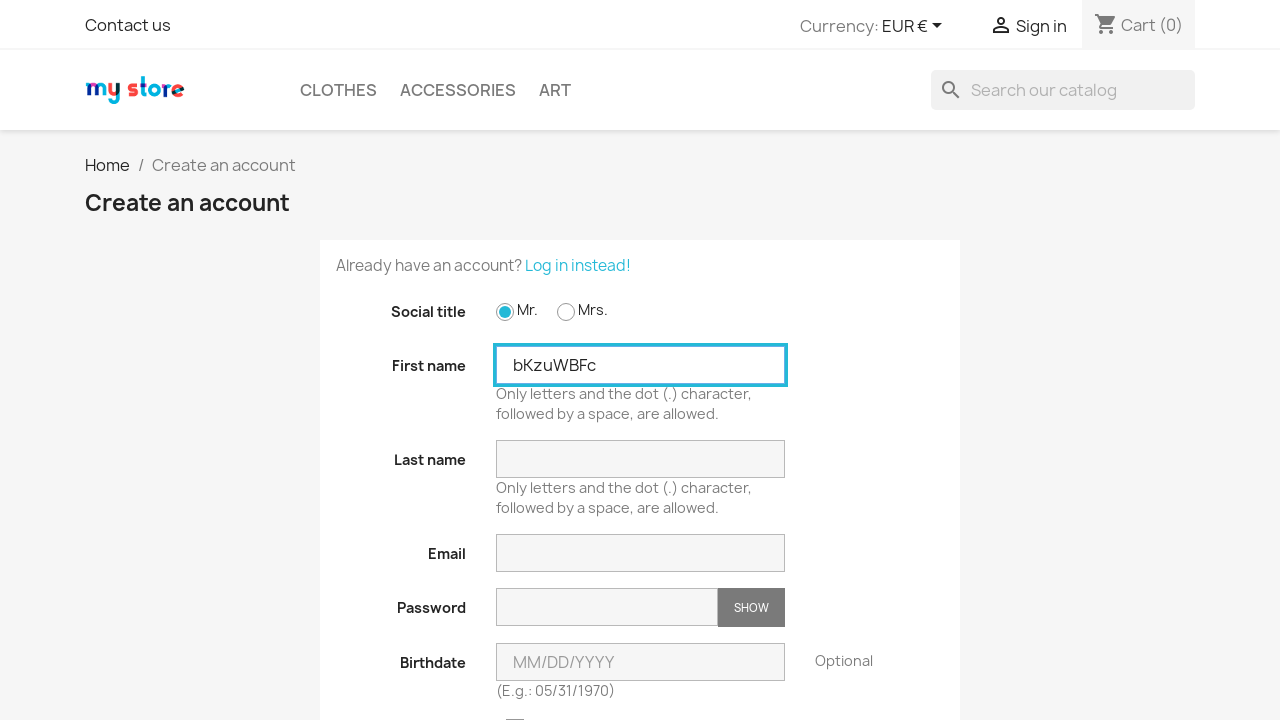

Filled last name 'doKglUaglU' for user 3 on #field-lastname
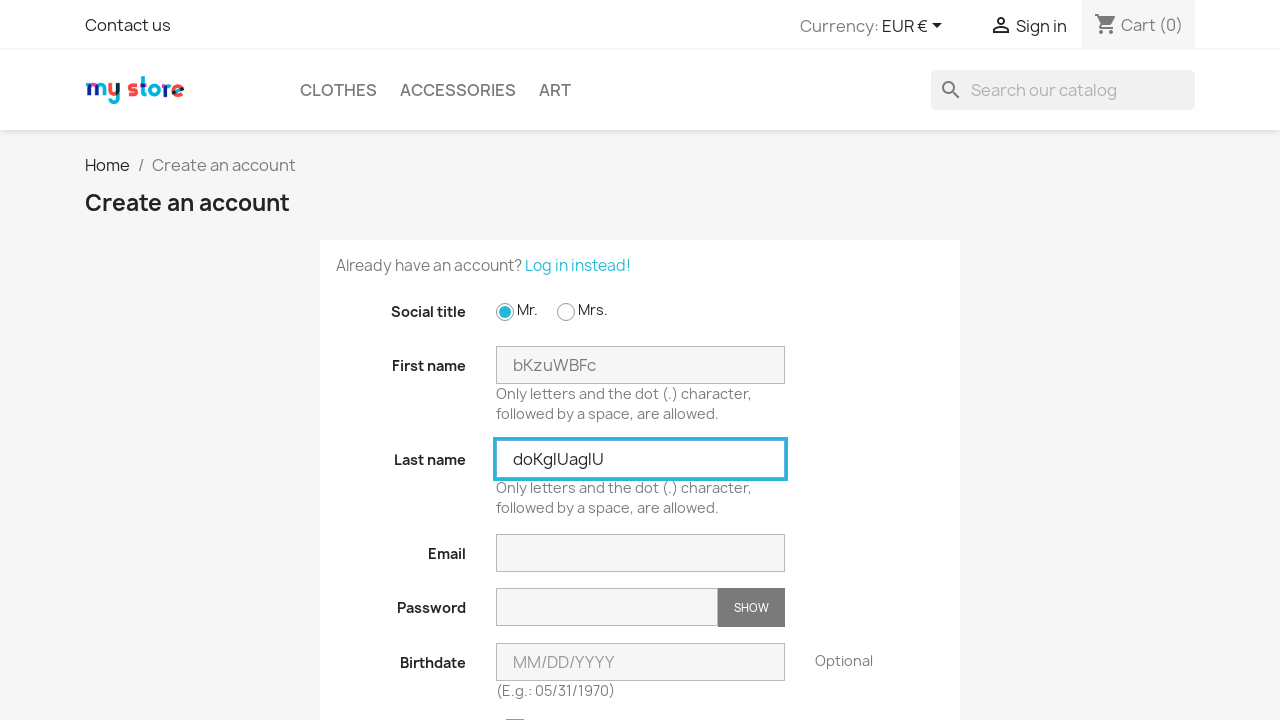

Filled email 'testdVzDsfpOqc@chrome.com' for user 3 on #field-email
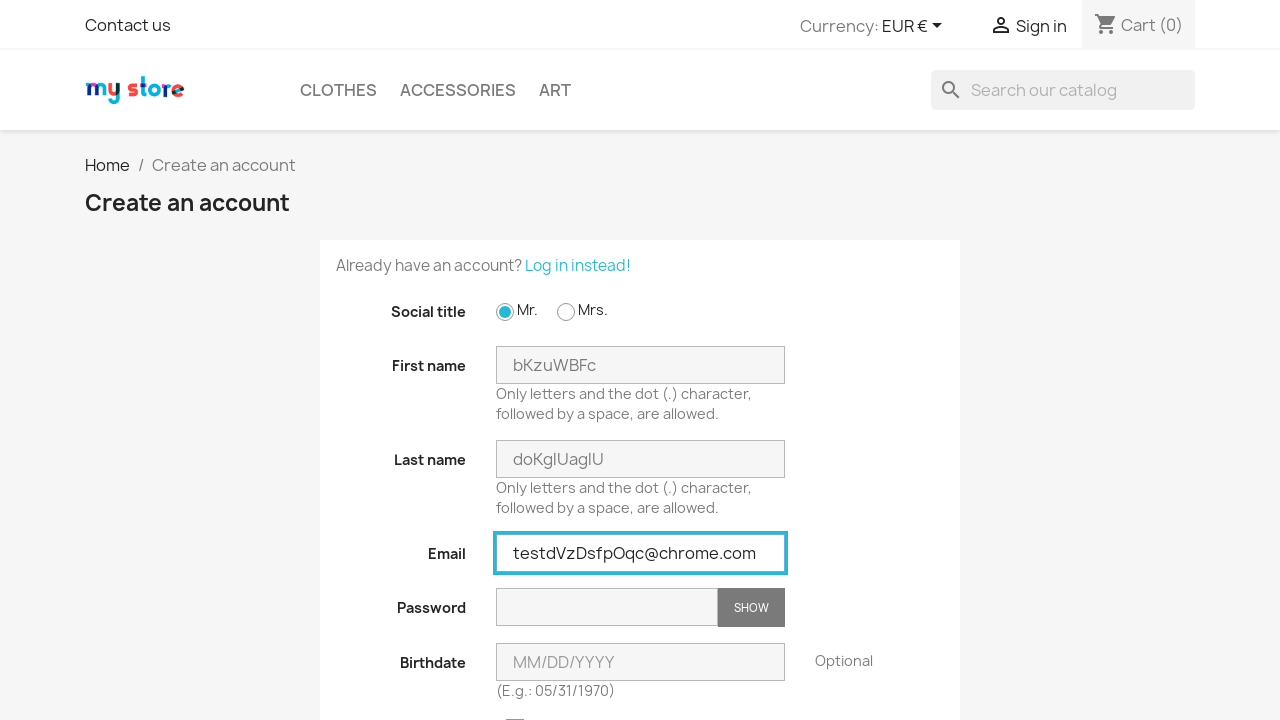

Filled password for user 3 on #field-password
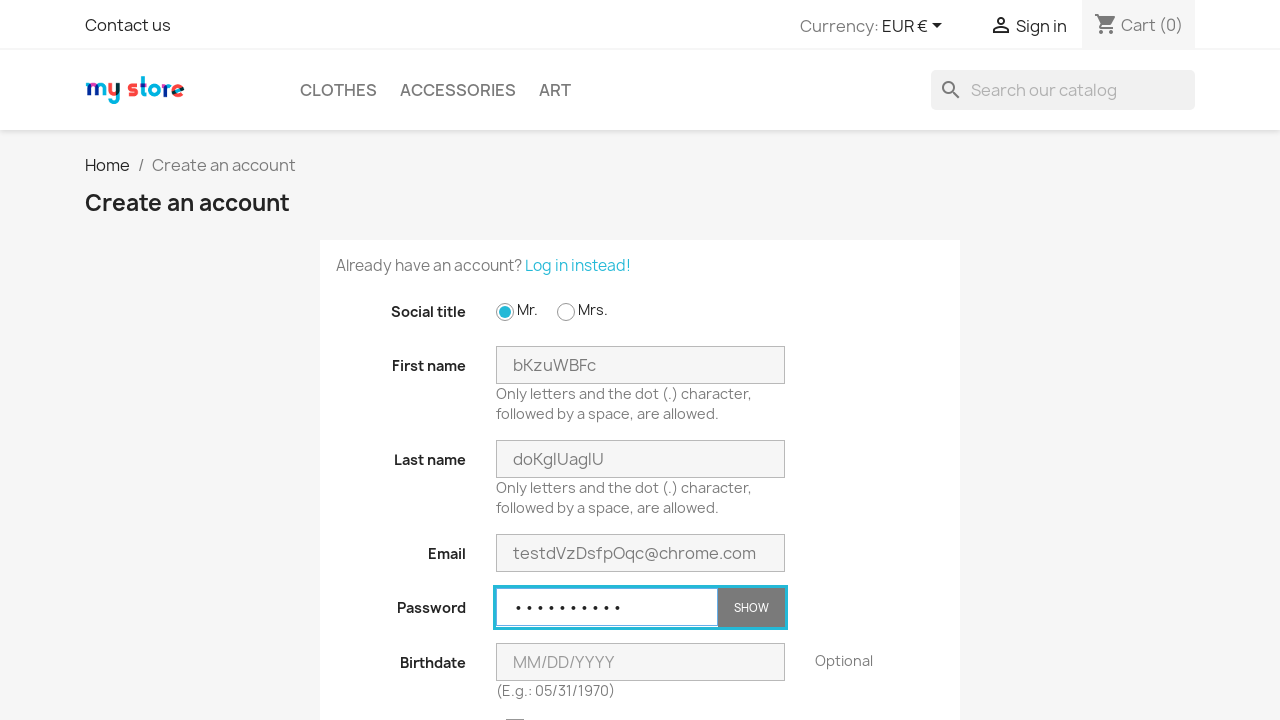

Checked customer privacy checkbox for user 3 at (514, 361) on xpath=/html/body/main/section/div/div/section/div/section/form/div/div[8]/div[1]
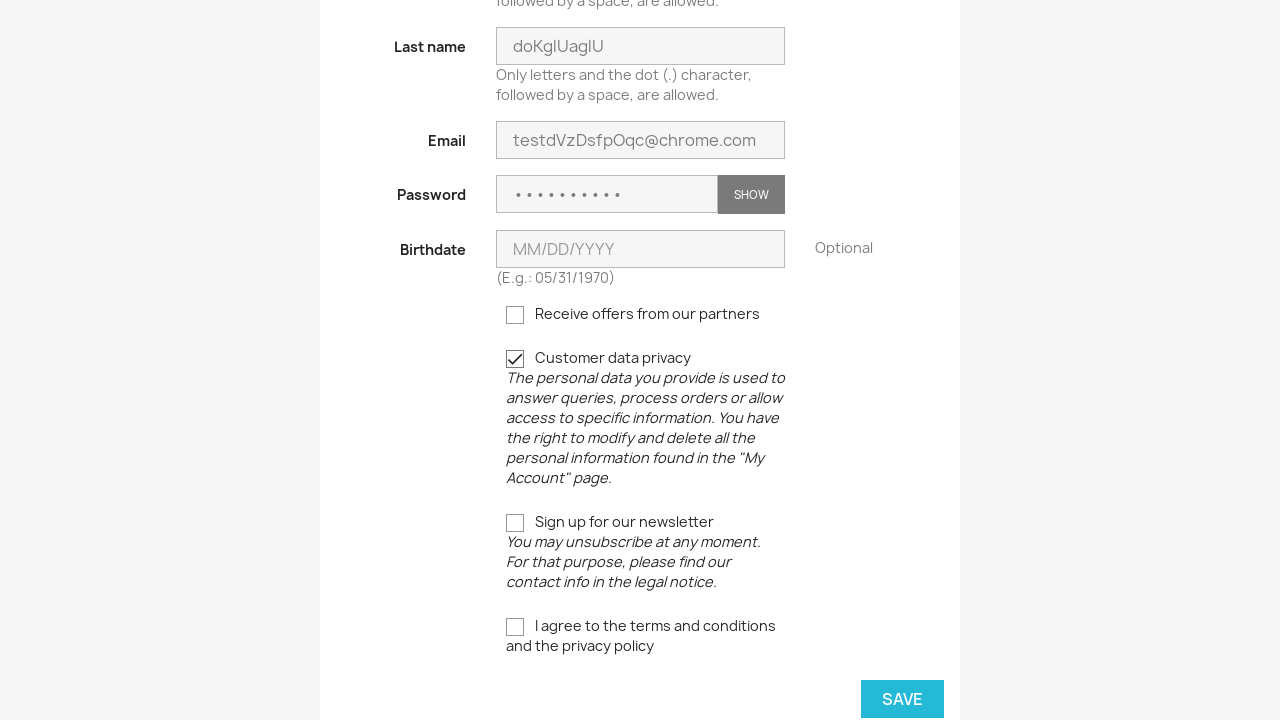

Clicked Save button to complete registration for user 3 at (902, 699) on xpath=//*[@id="customer-form"]/footer/button
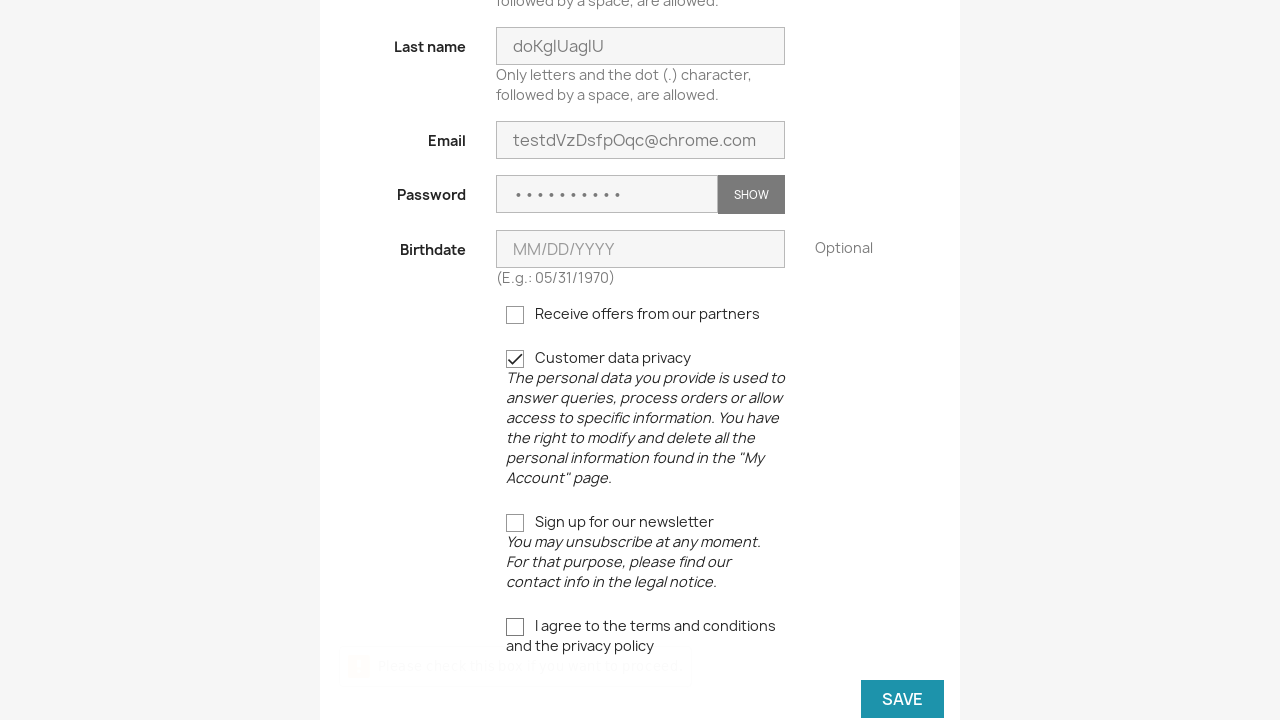

Waited 2 seconds for registration to complete for user 3
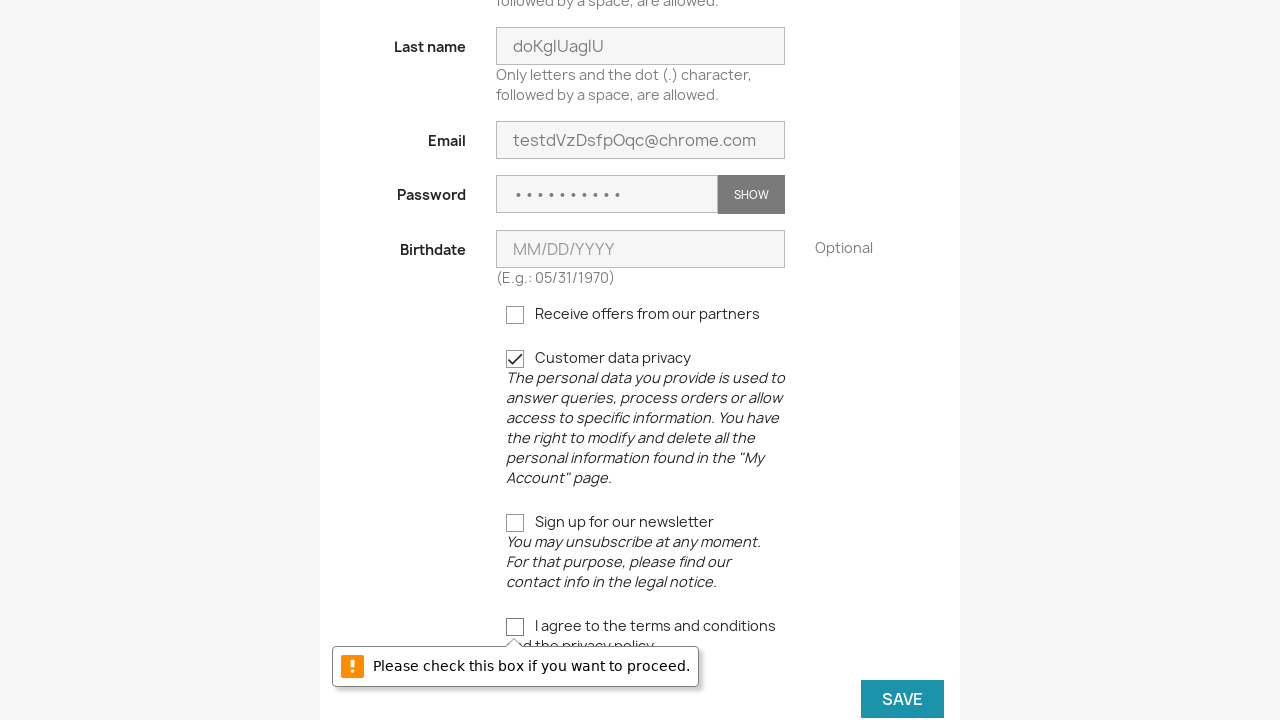

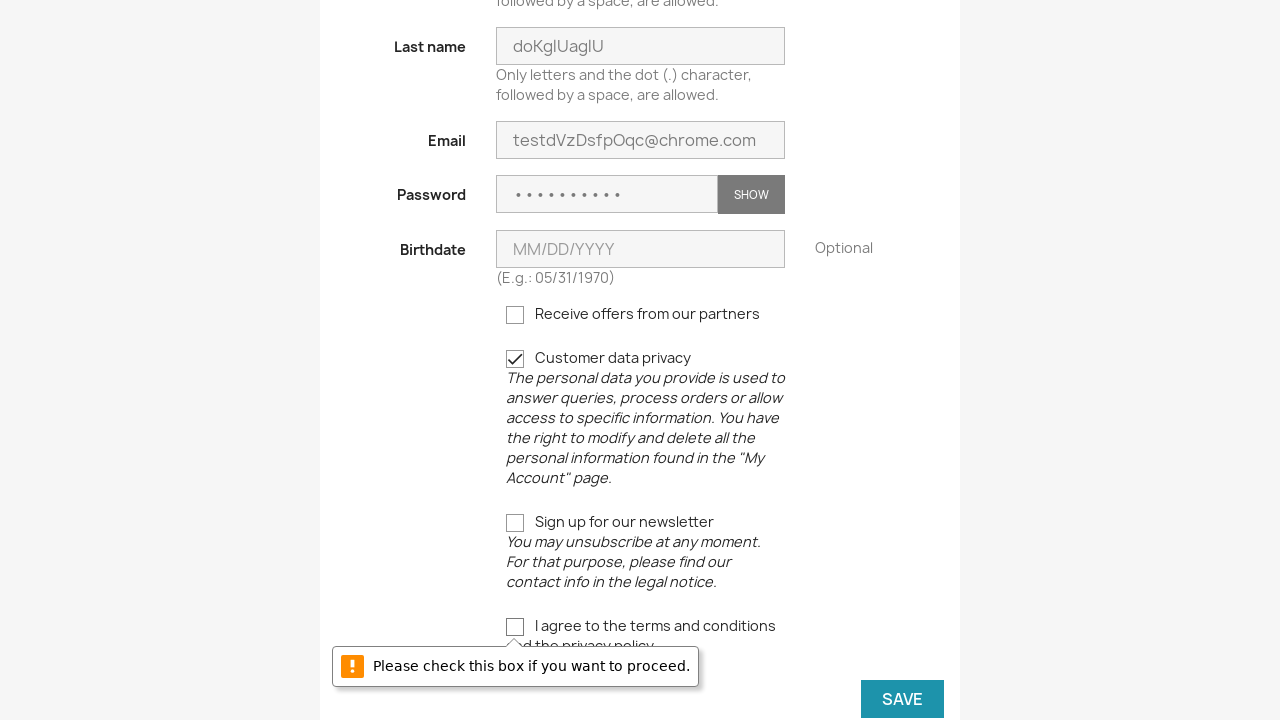